Solves a mathematical captcha by reading a value, calculating a result using logarithm, filling the answer, selecting checkboxes, and submitting the form

Starting URL: https://suninjuly.github.io/math.html

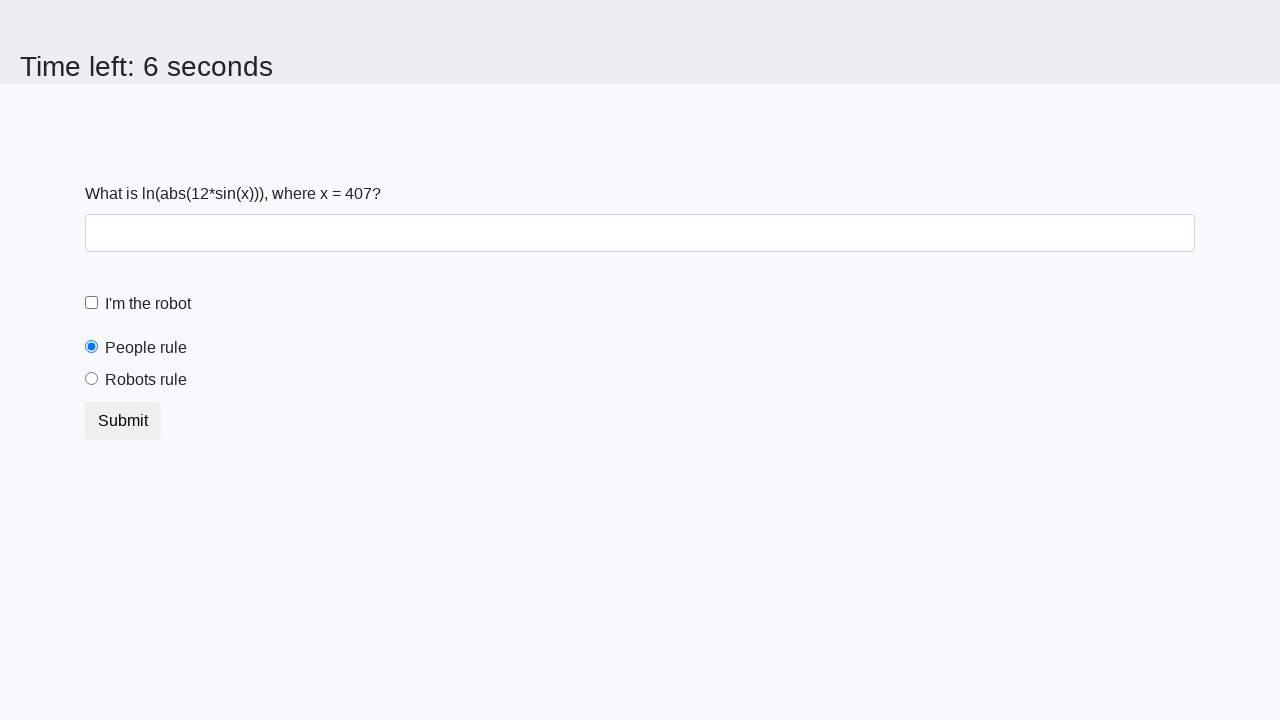

Located the input value element
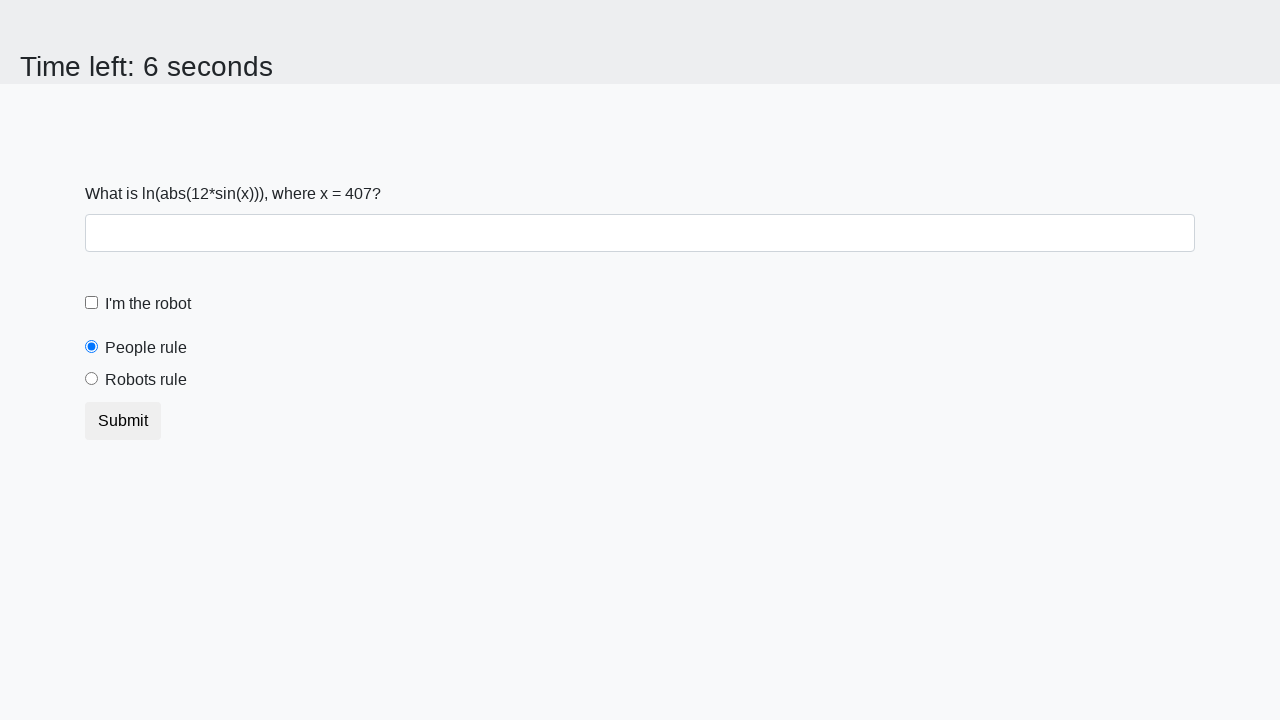

Retrieved x value from page: 407
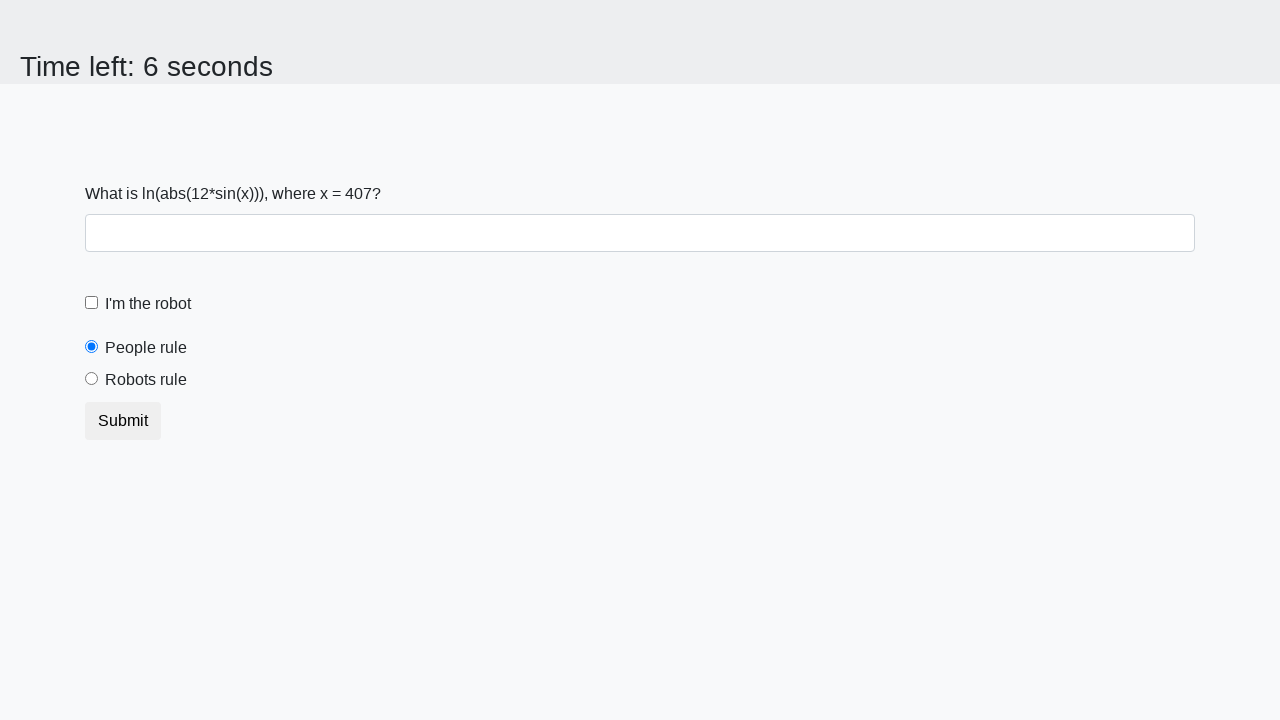

Calculated logarithm result: 2.4714390456990416
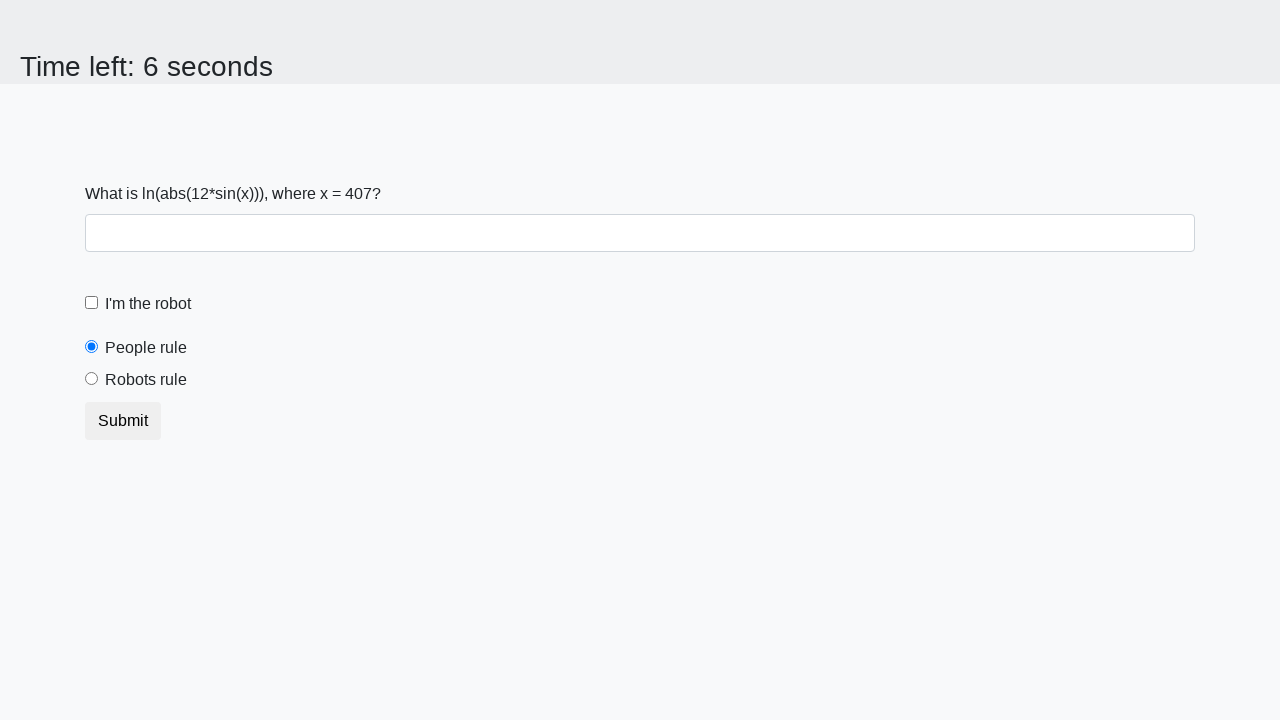

Filled answer field with calculated value: 2.4714390456990416 on #answer
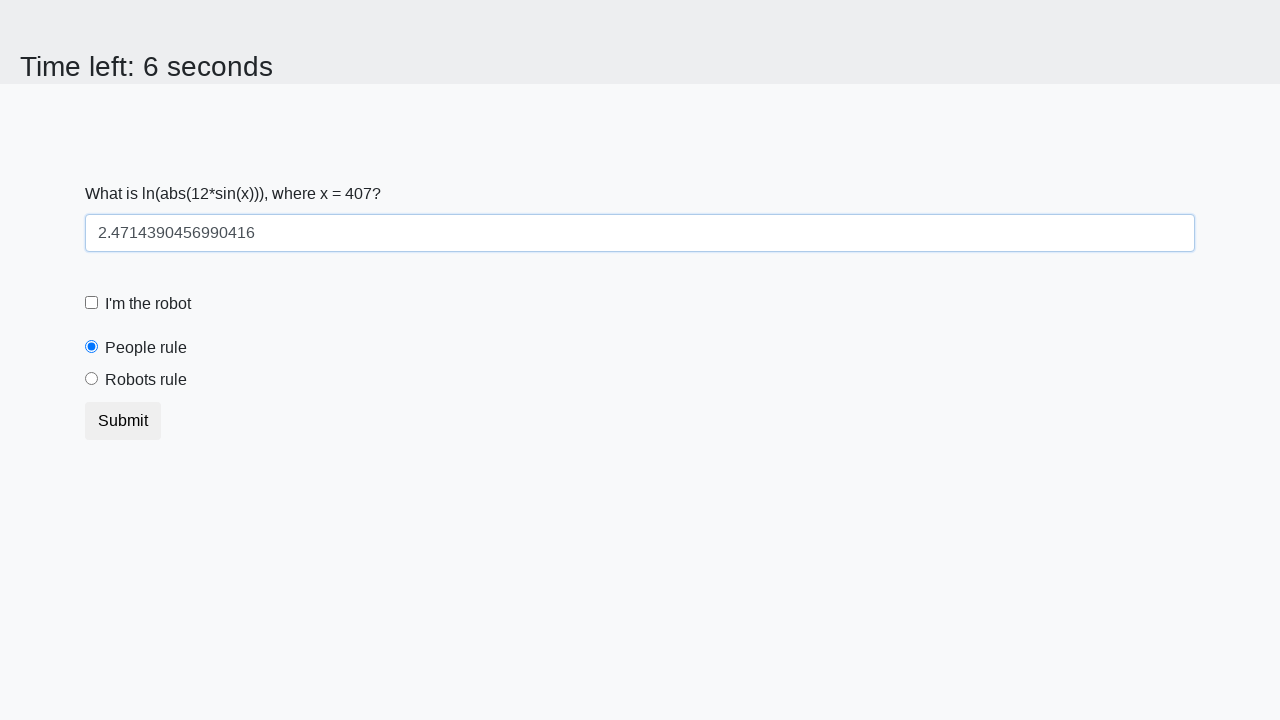

Clicked the robot checkbox at (92, 303) on #robotCheckbox
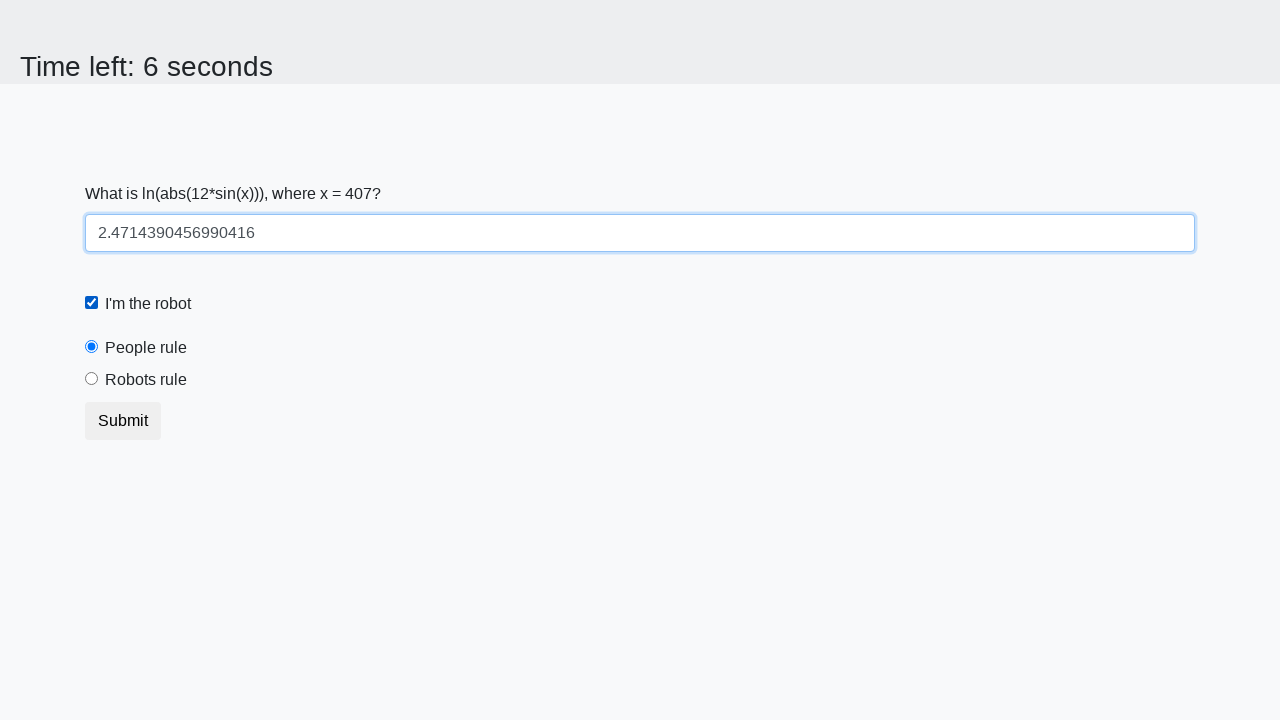

Clicked the robots rule radio button at (92, 379) on #robotsRule
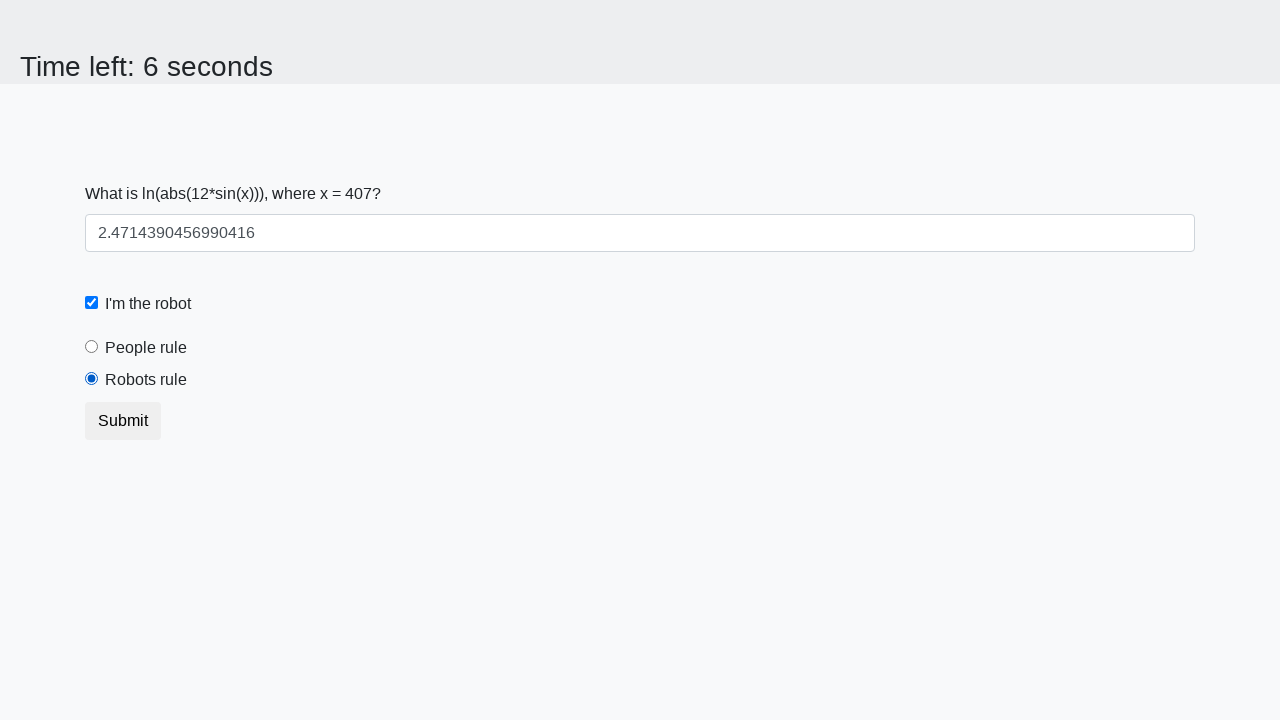

Clicked submit button to complete form at (123, 421) on .btn.btn-default
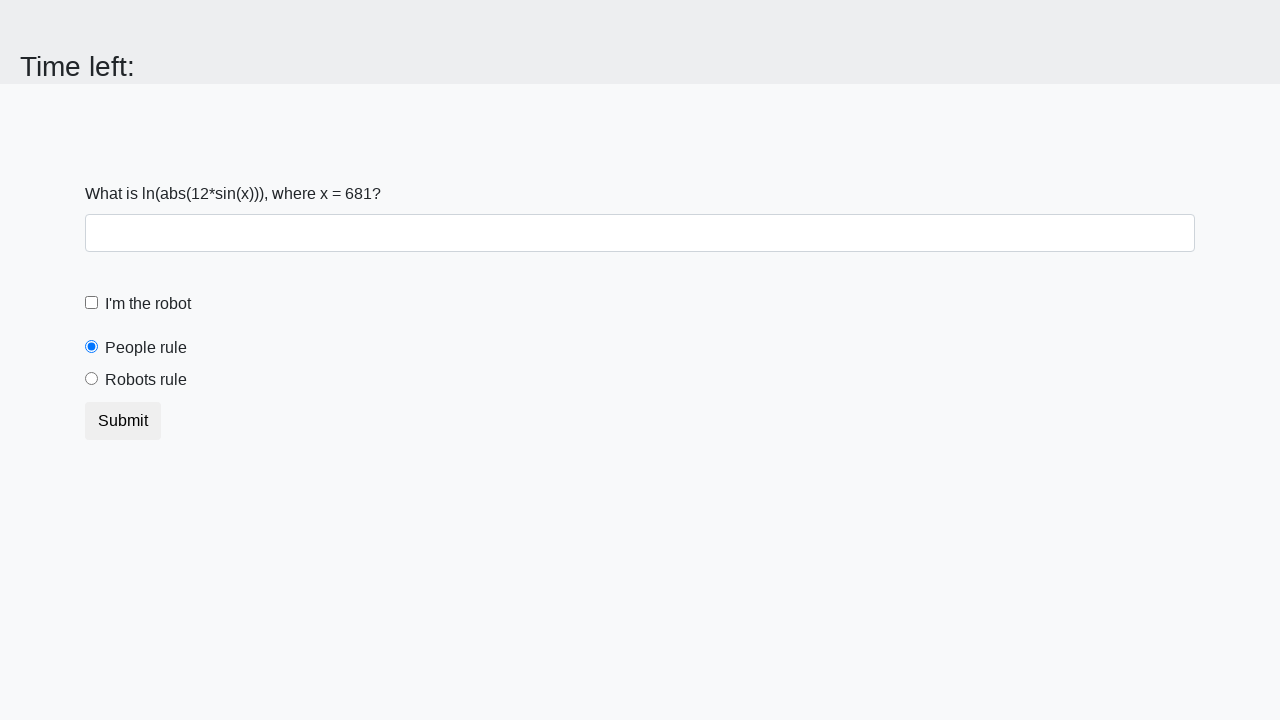

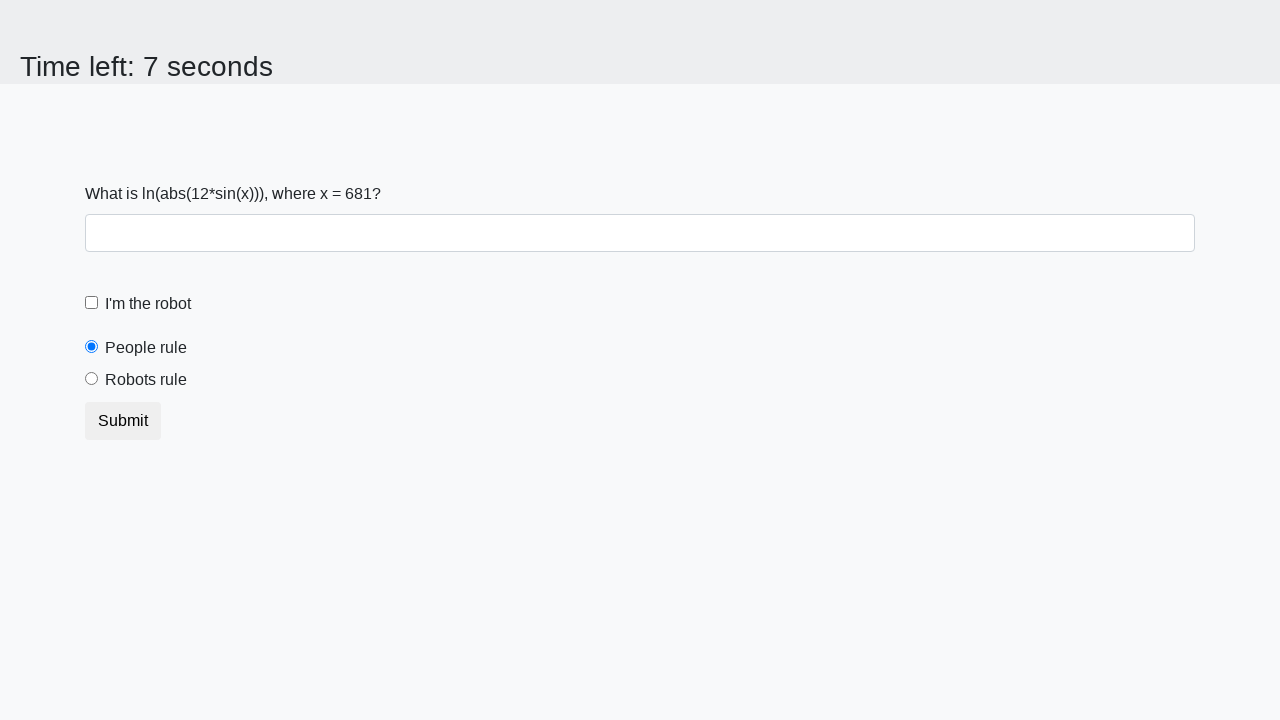